Tests radio button functionality on Materialize CSS documentation page by clicking on the Green radio button option

Starting URL: https://materializecss.com/radio-buttons.html

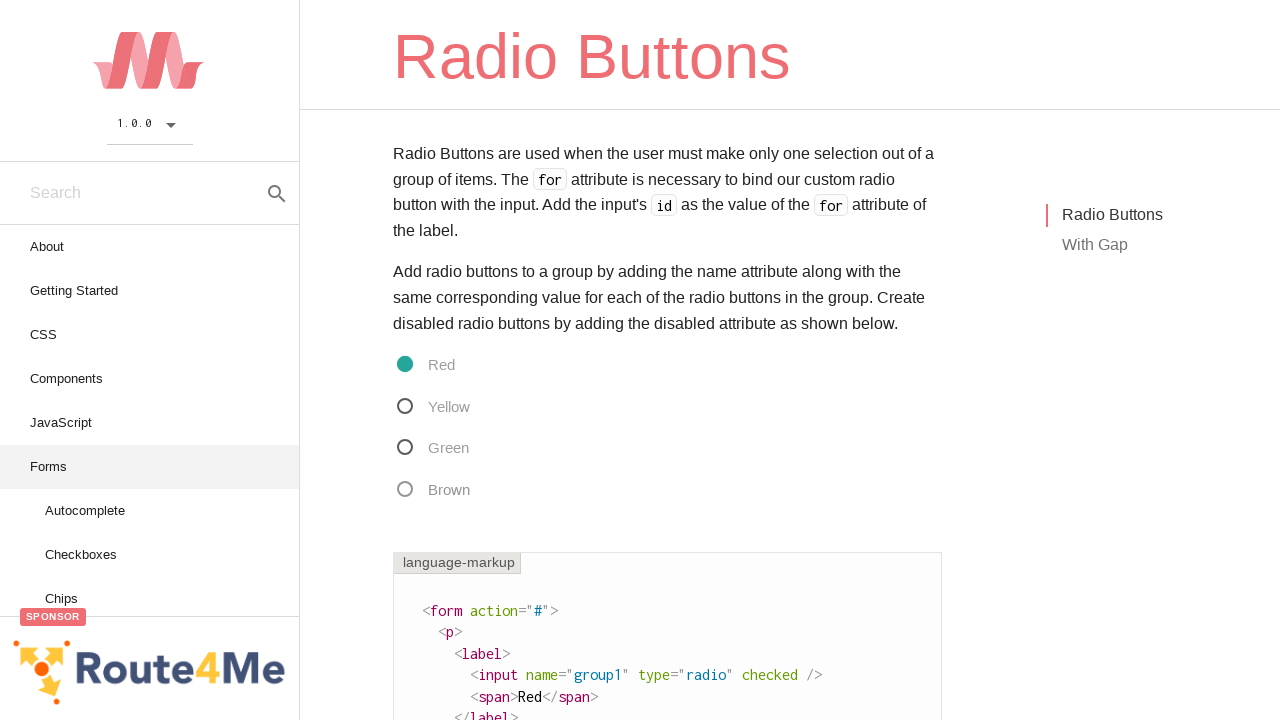

Clicked on the Green radio button option at (431, 448) on xpath=//span[text()='Green']
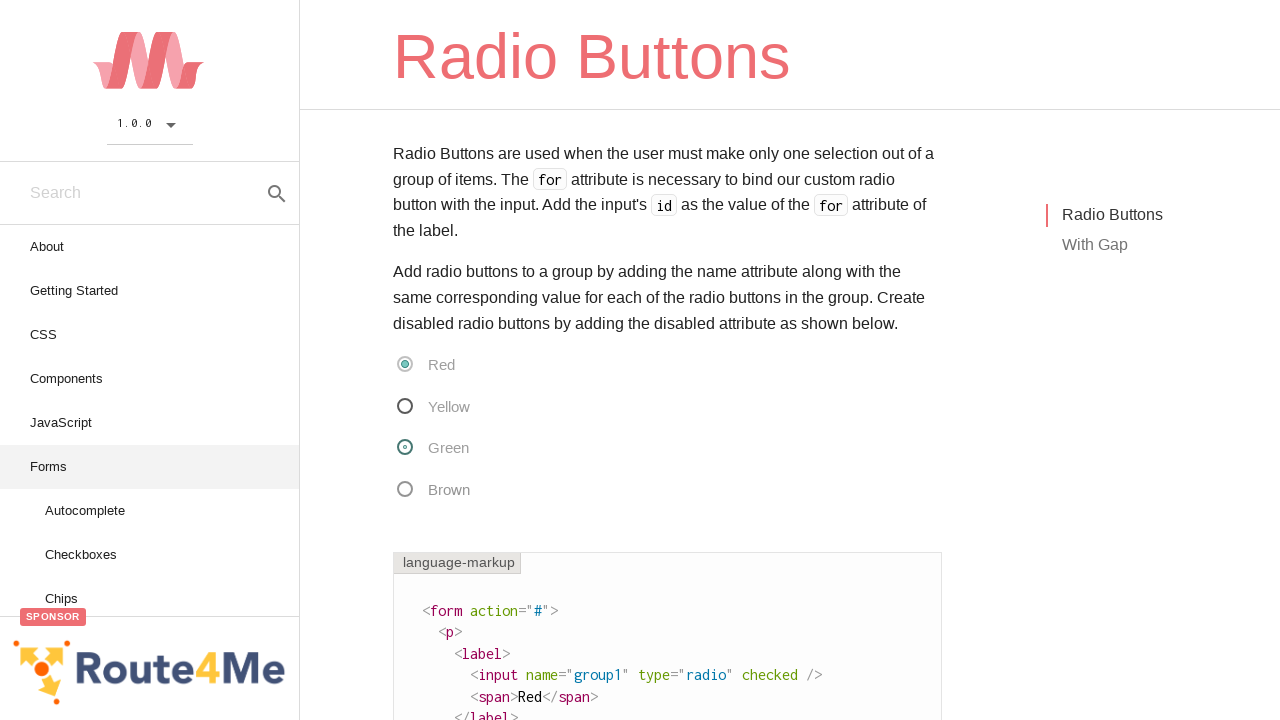

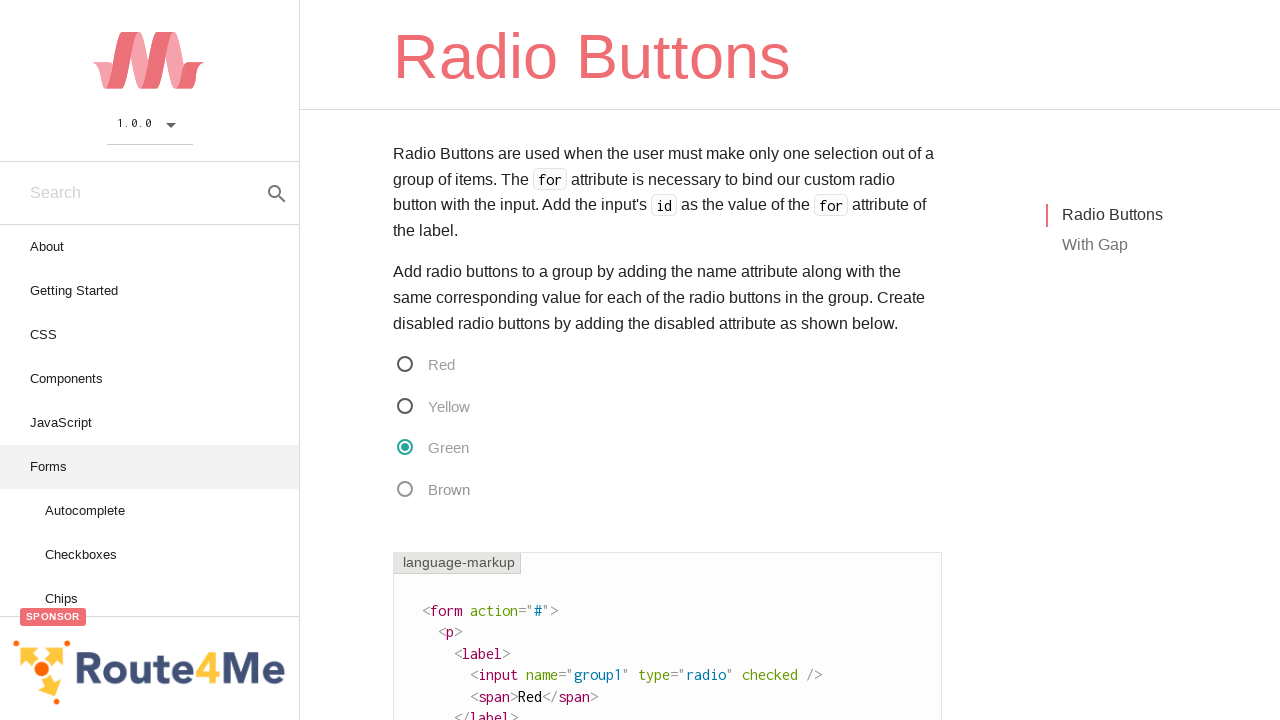